Navigates to a DNS lookup page for a specific domain, scrolls the page to trigger content loading, and verifies that the DNS records table is displayed.

Starting URL: https://www.nslookup.io/domains/bpb.yousef.isegaro.com/dns-records/

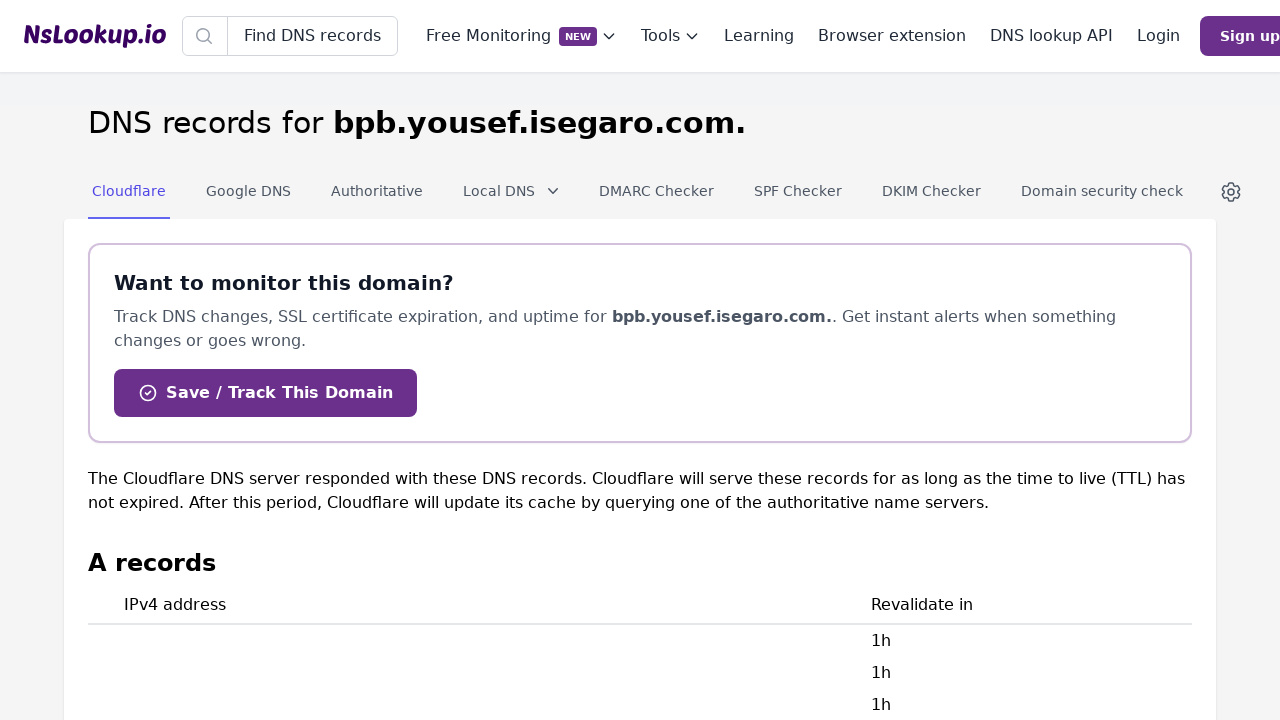

Navigated to DNS lookup page for bpb.yousef.isegaro.com
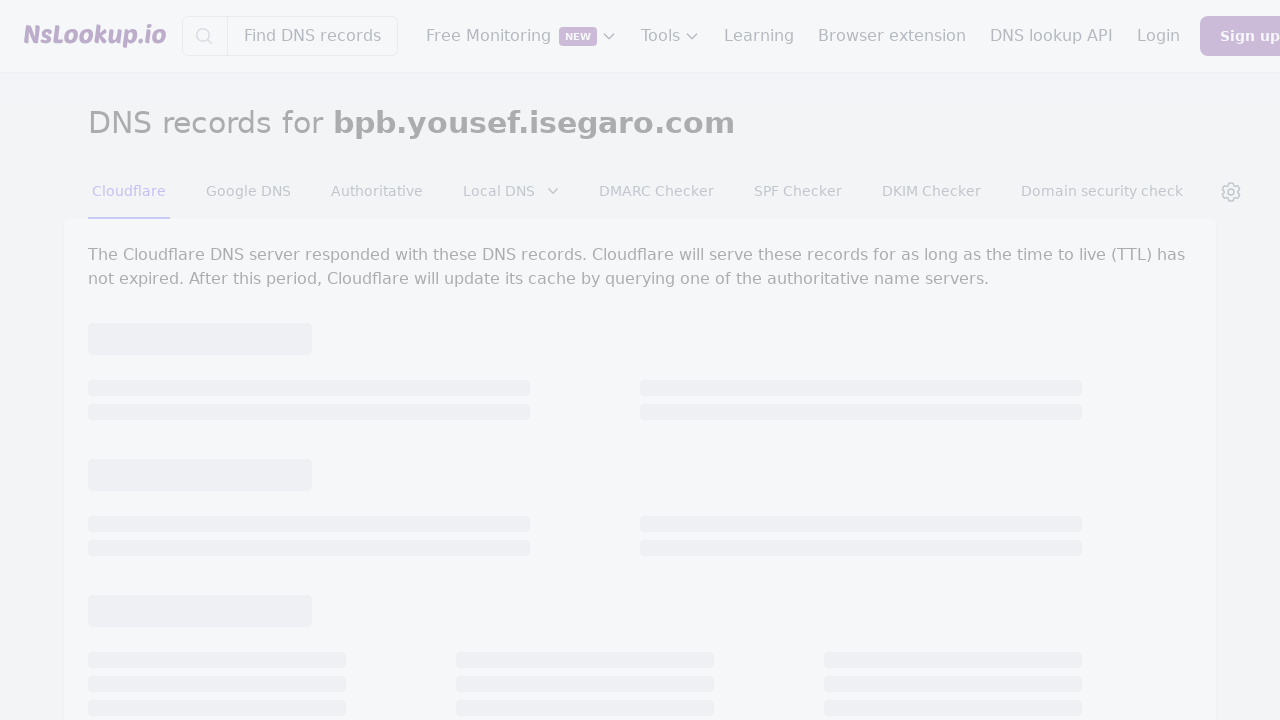

Page fully loaded and network idle
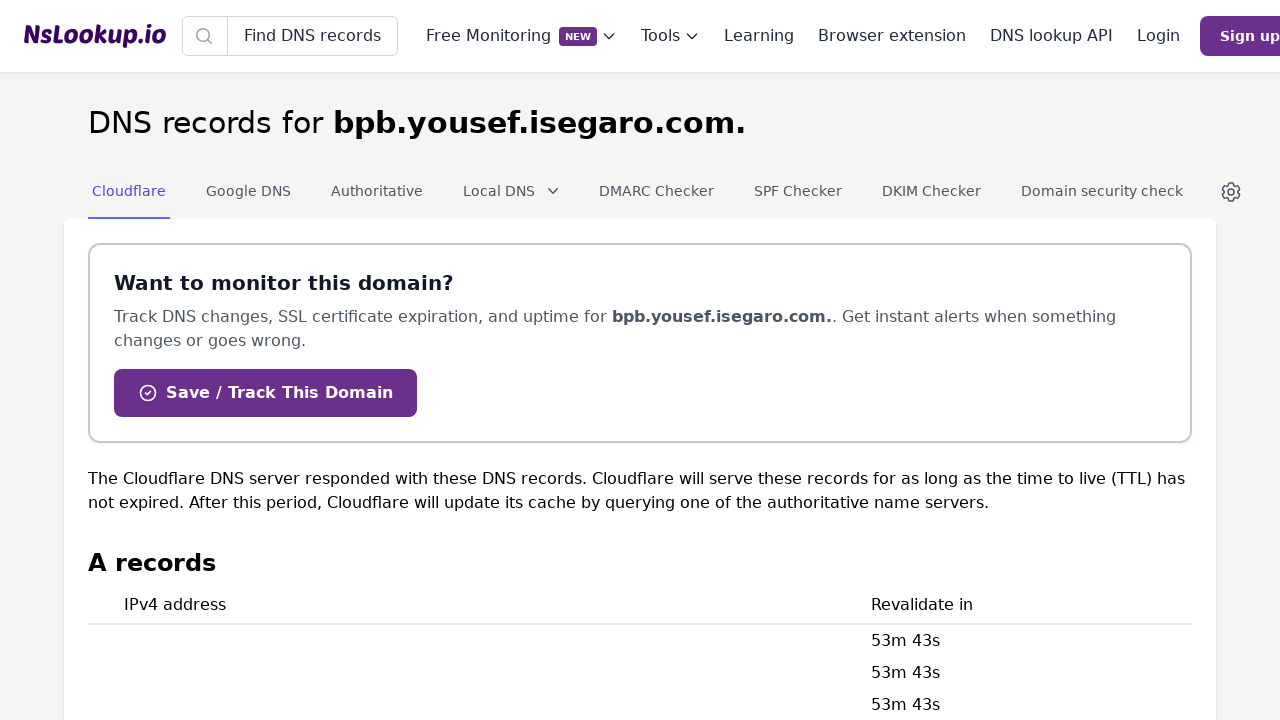

Scrolled page down by 200 pixels to trigger content loading
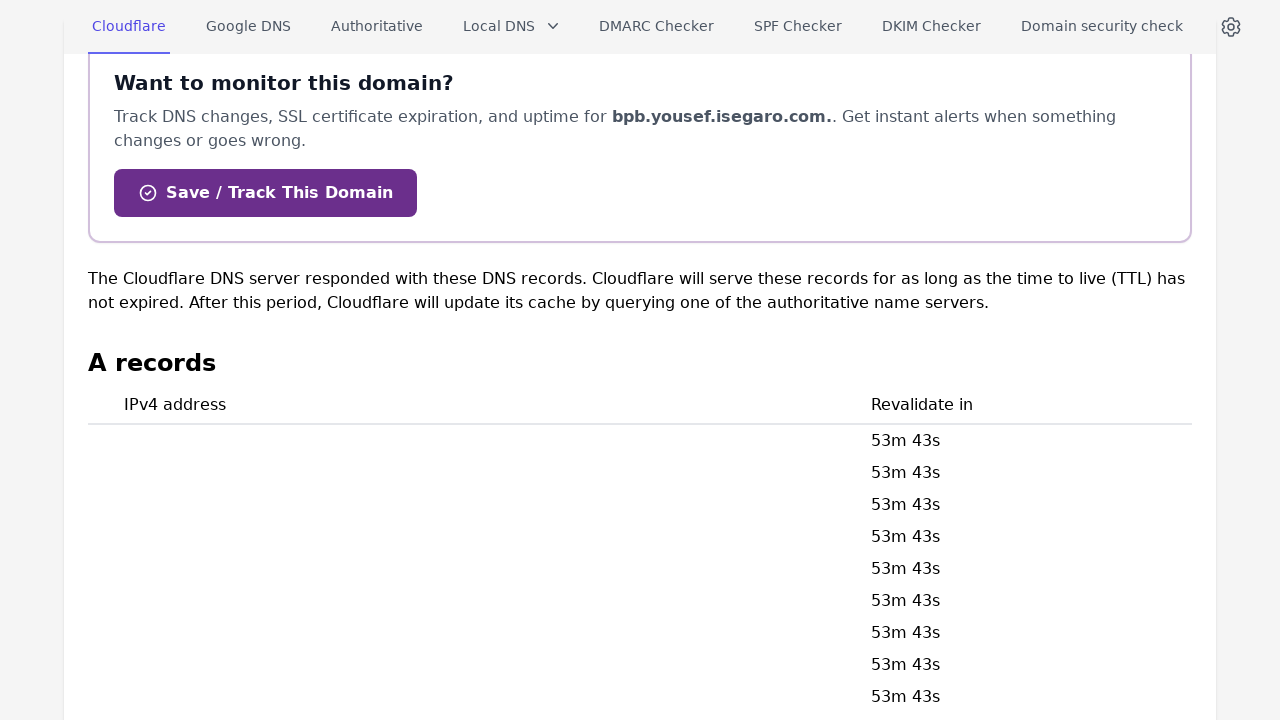

DNS records table element is visible
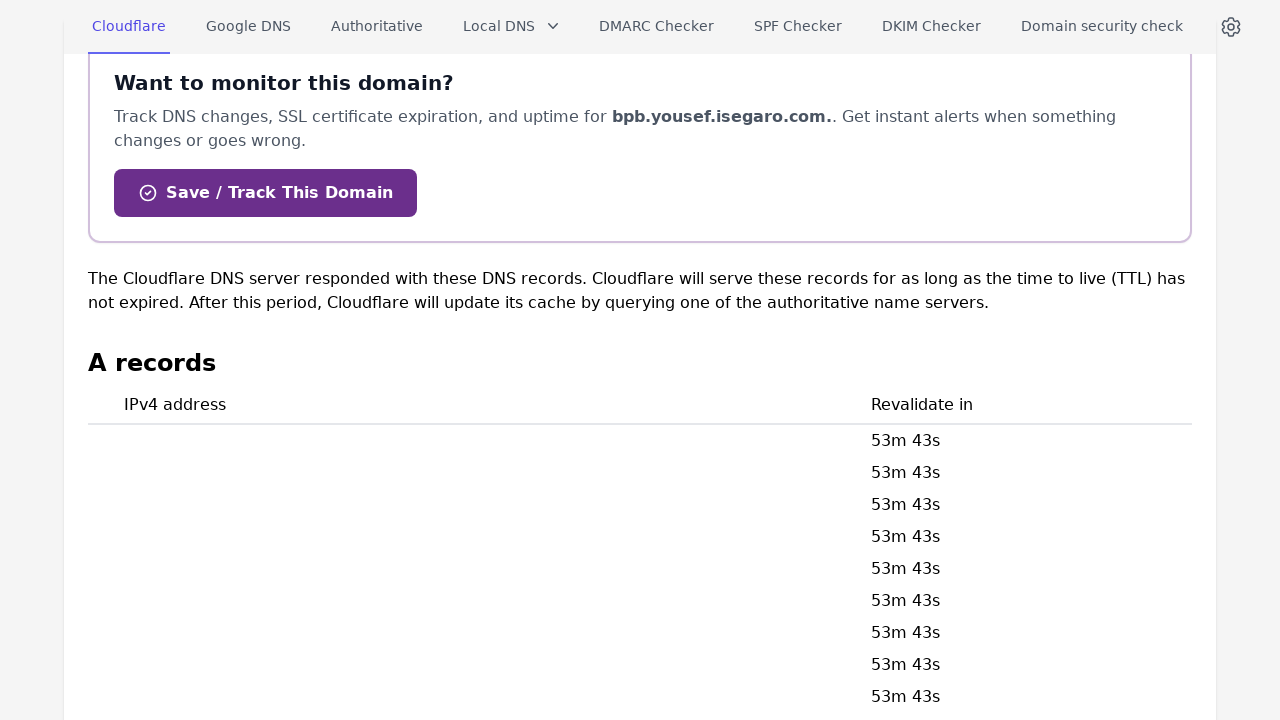

DNS records table body rows are present - verification complete
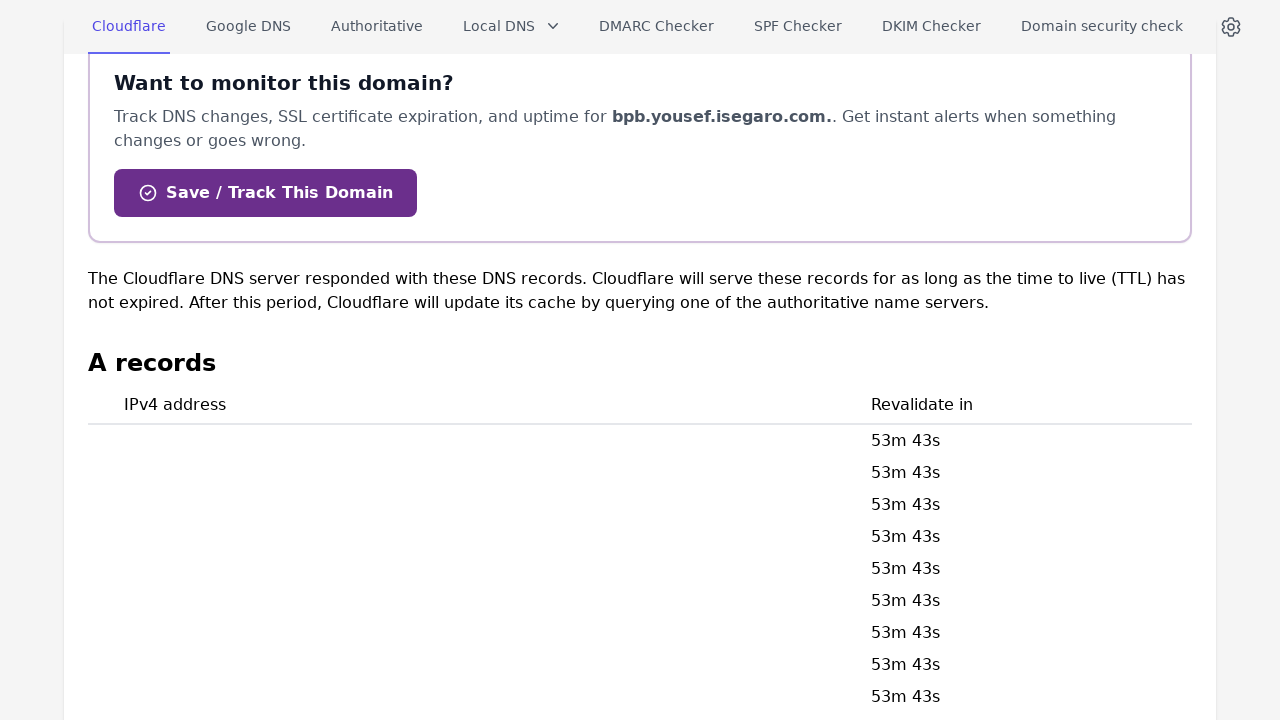

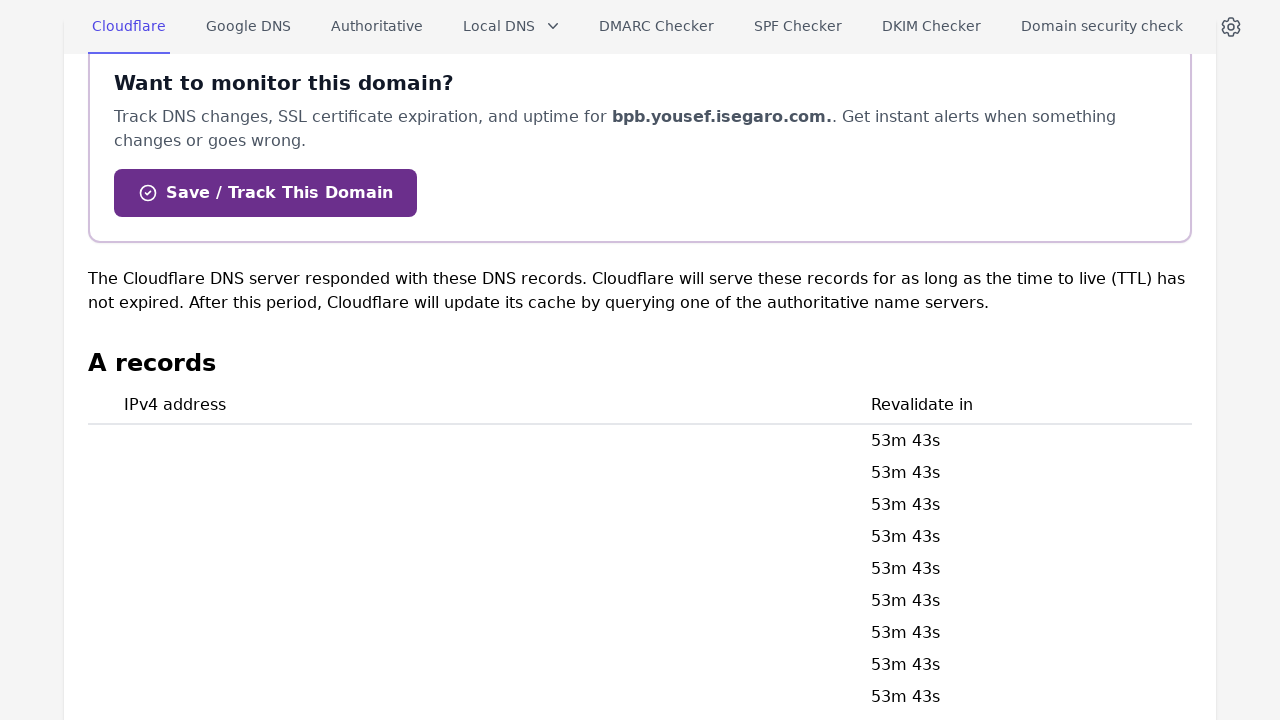